Tests slider functionality by dragging the slider element multiple times to different positions

Starting URL: https://demoqa.com/slider

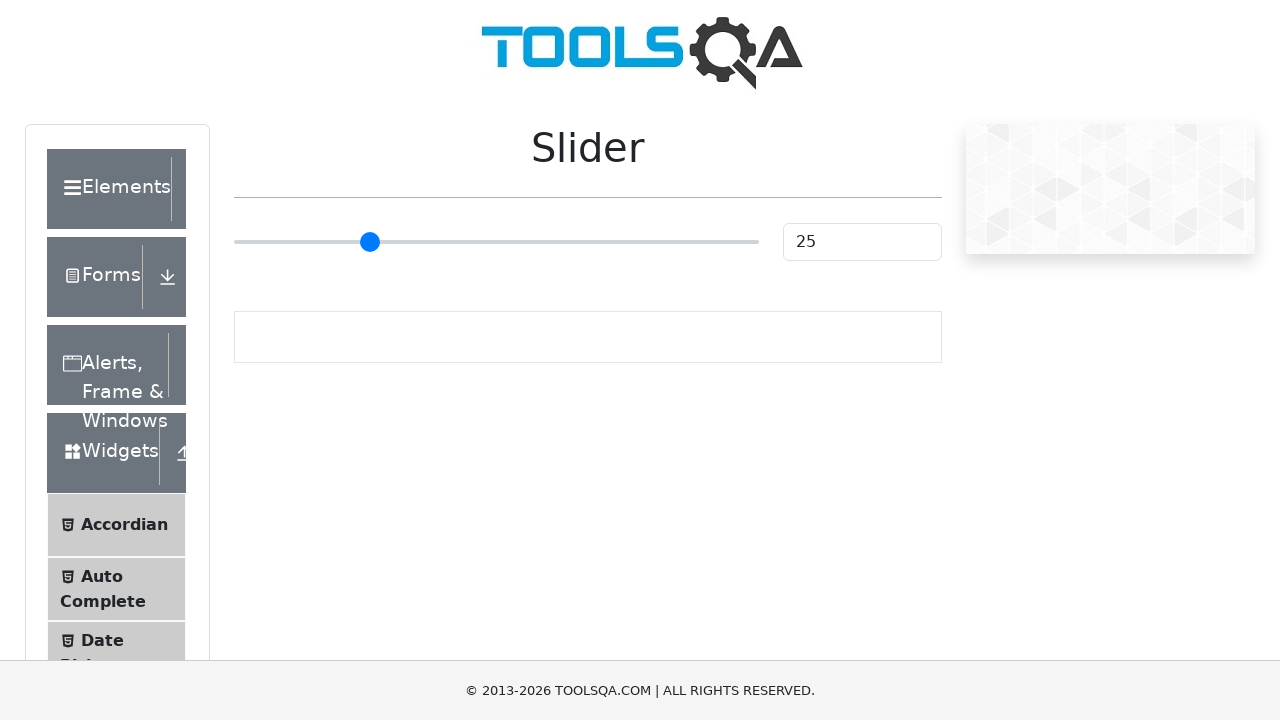

Slider element is visible and ready
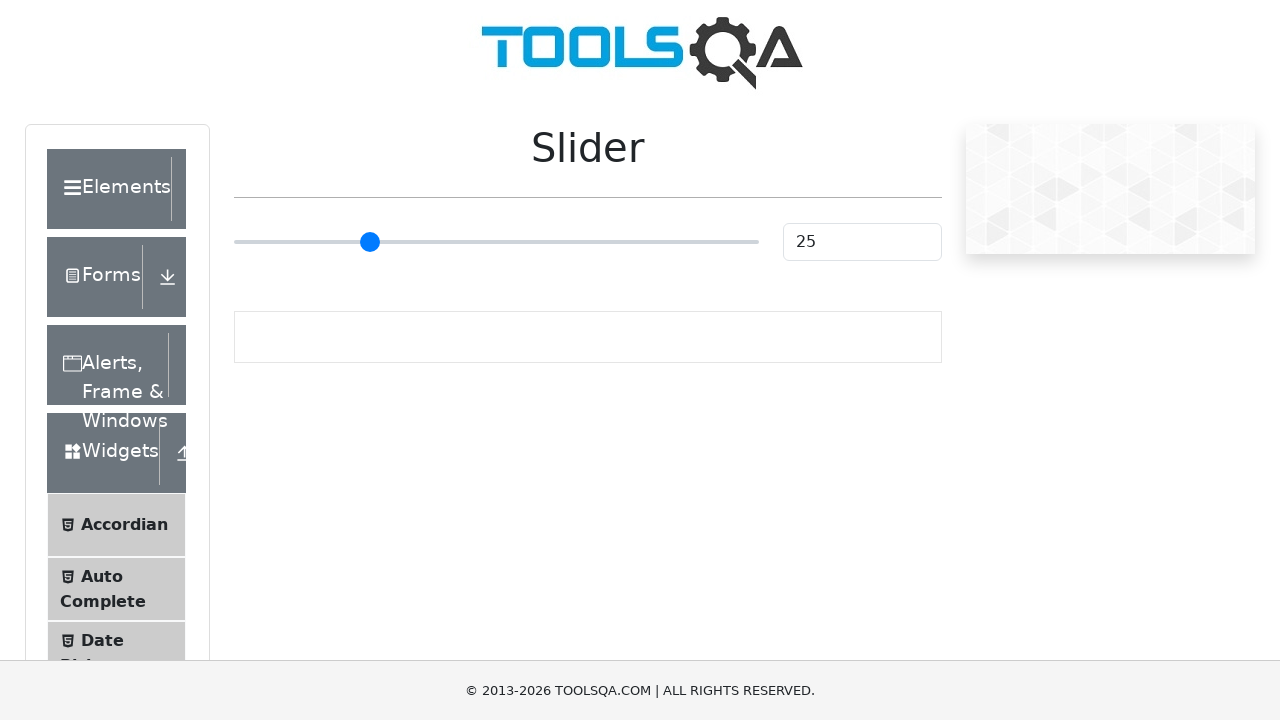

Retrieved slider bounding box coordinates
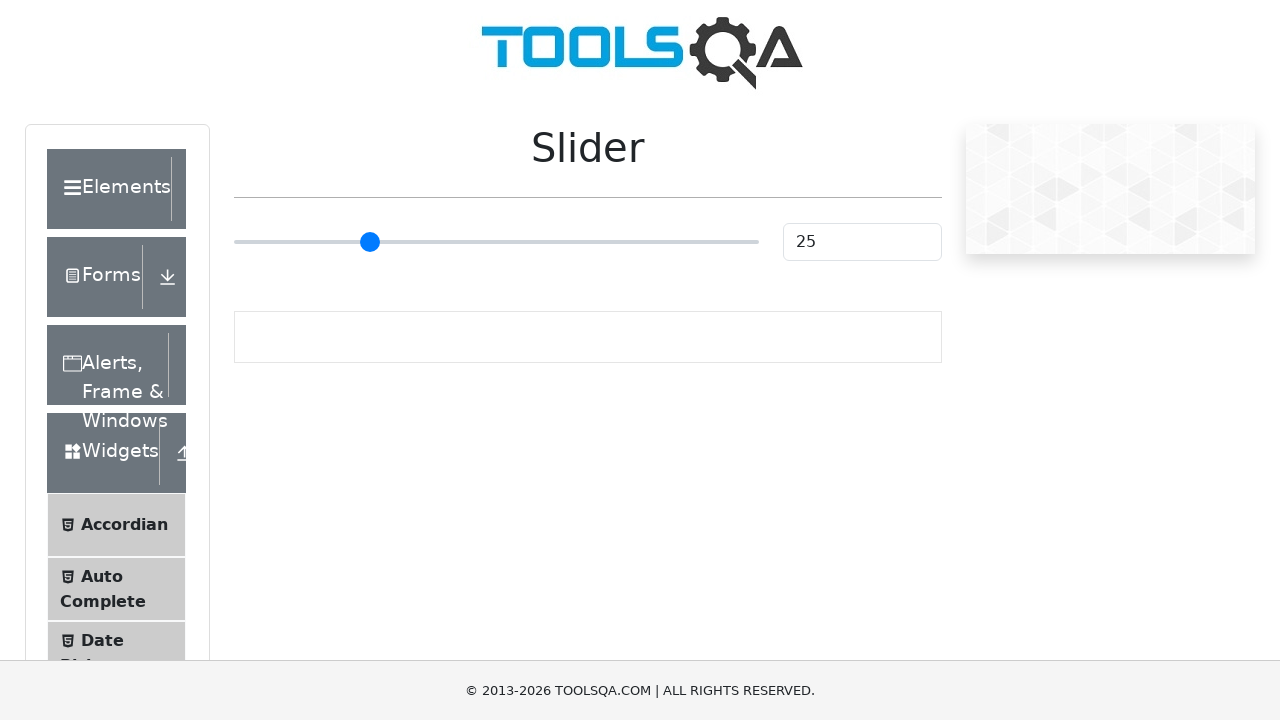

Moved mouse to slider center position at (496, 242)
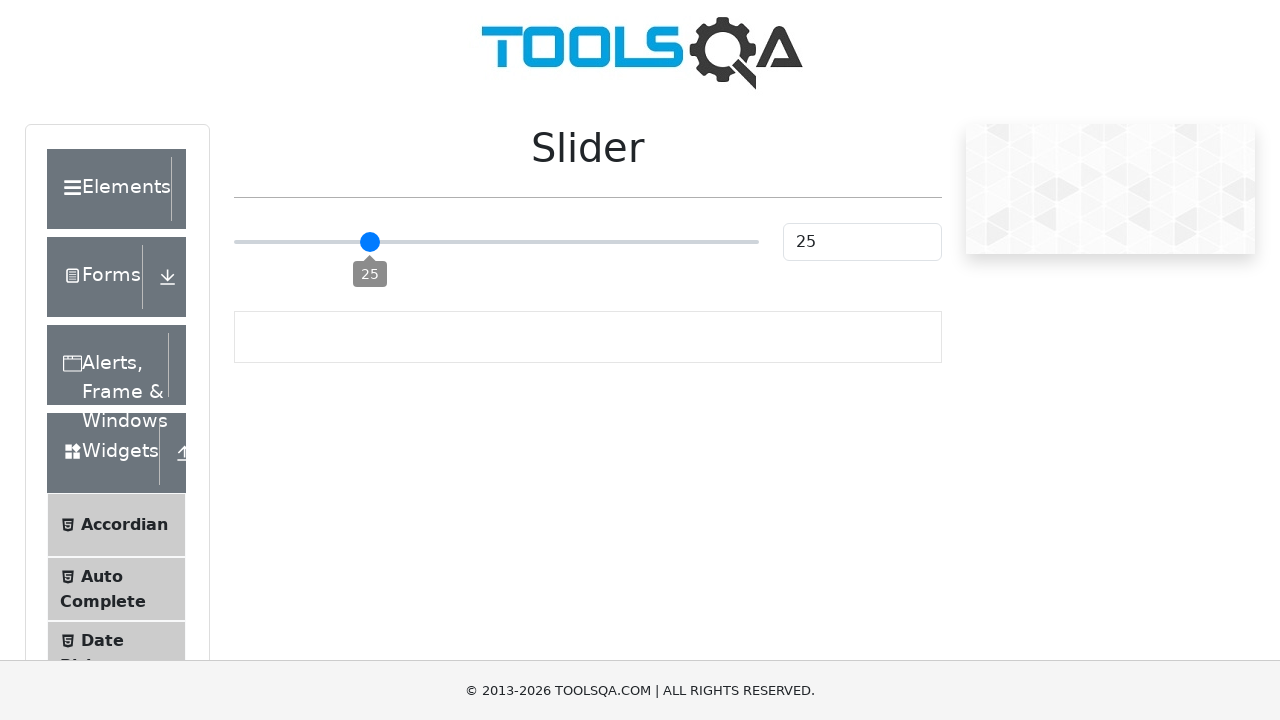

Pressed mouse button down on slider at (496, 242)
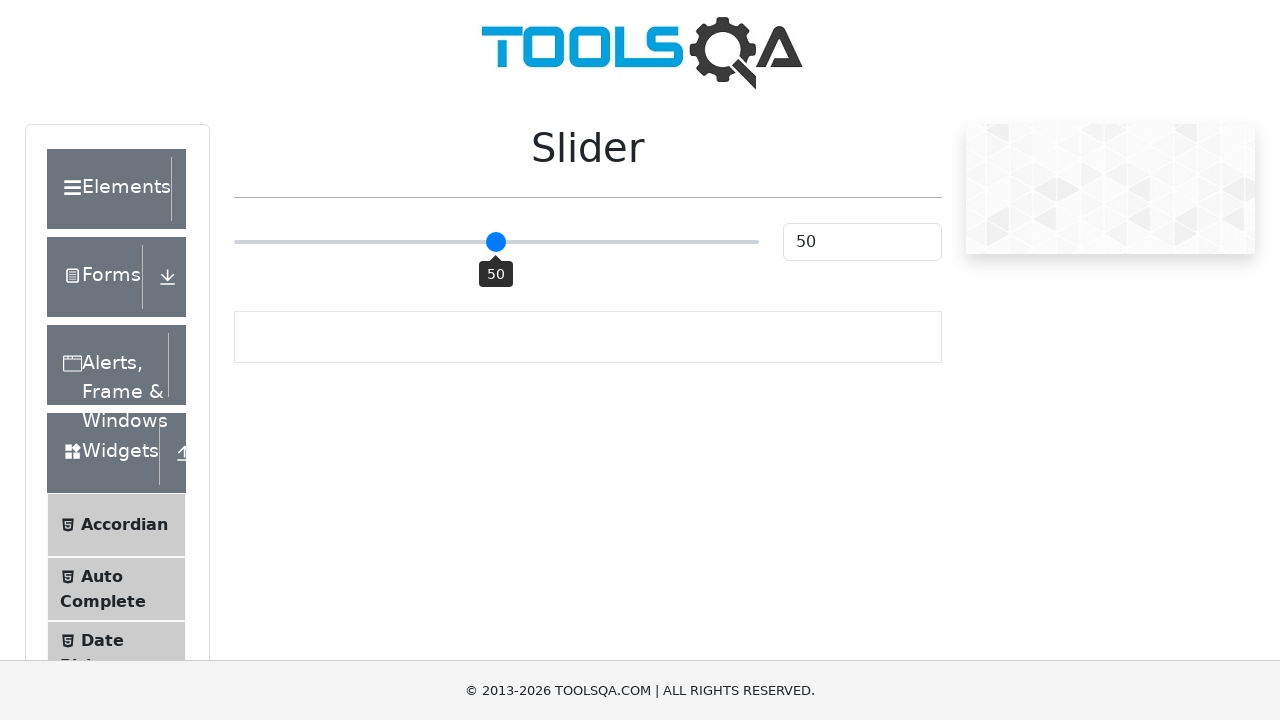

Dragged slider 3 pixels to the right at (499, 242)
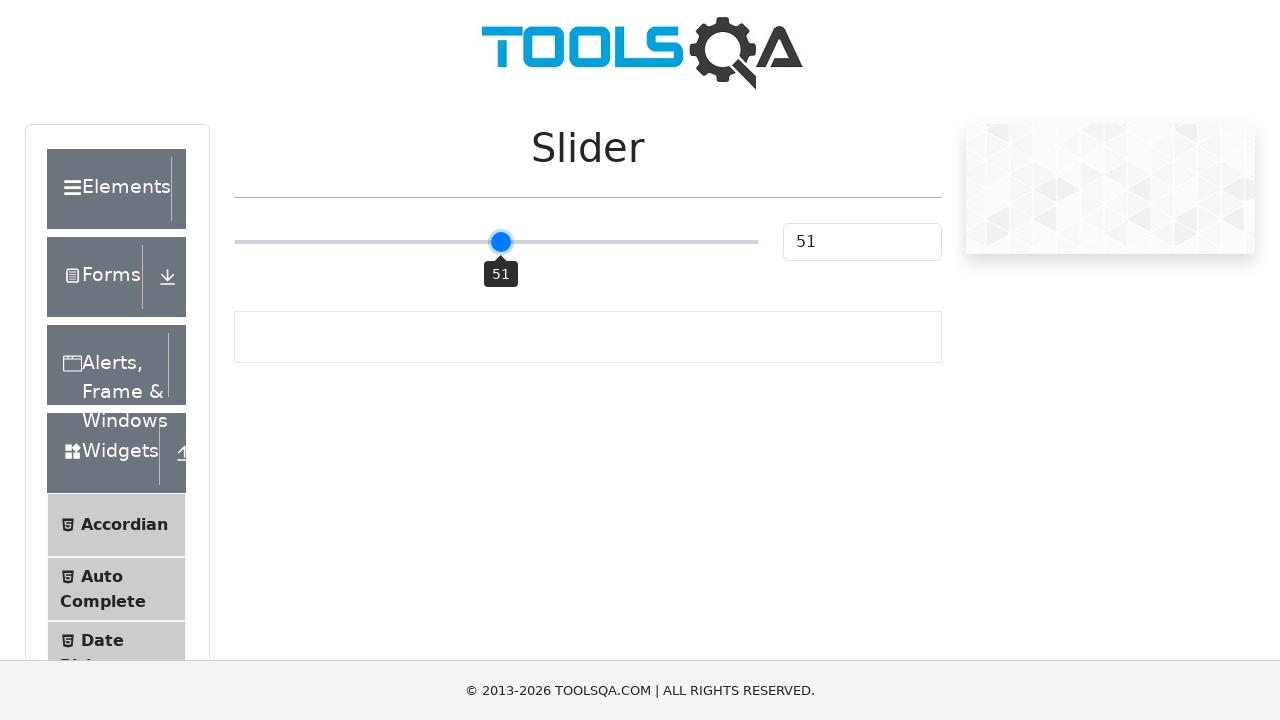

Released mouse button - first drag completed at (499, 242)
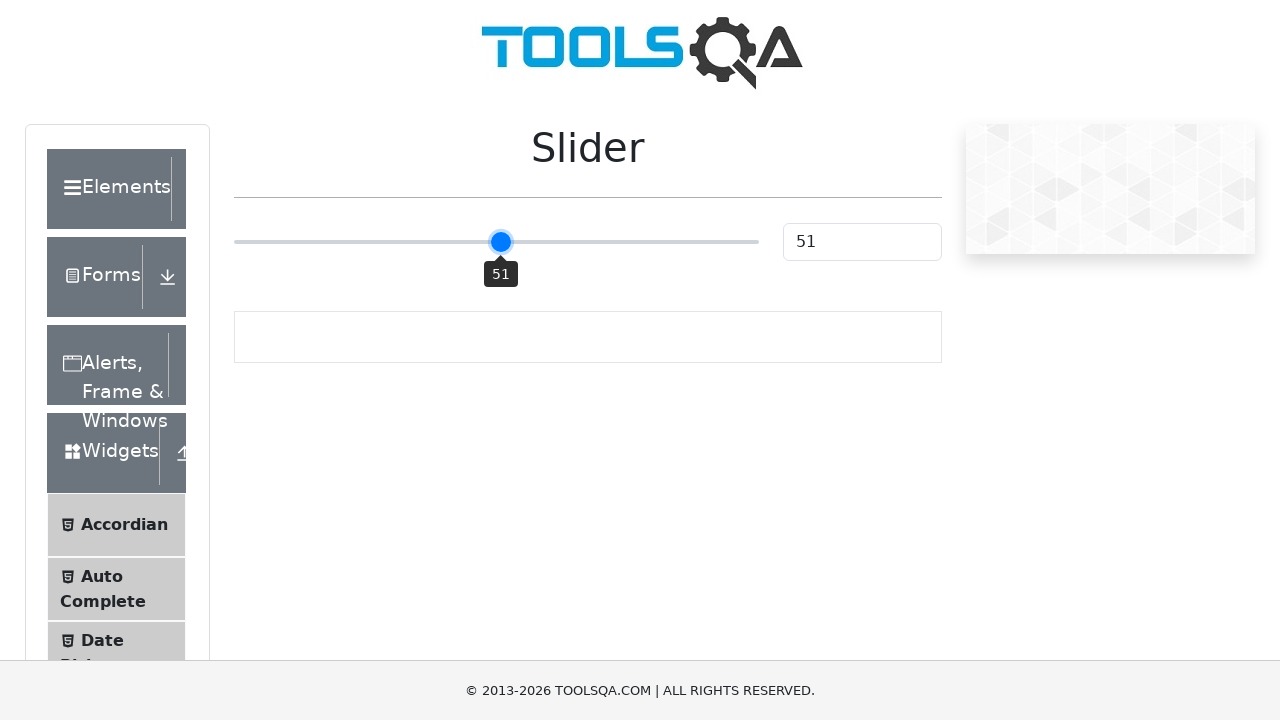

Retrieved updated slider bounding box coordinates
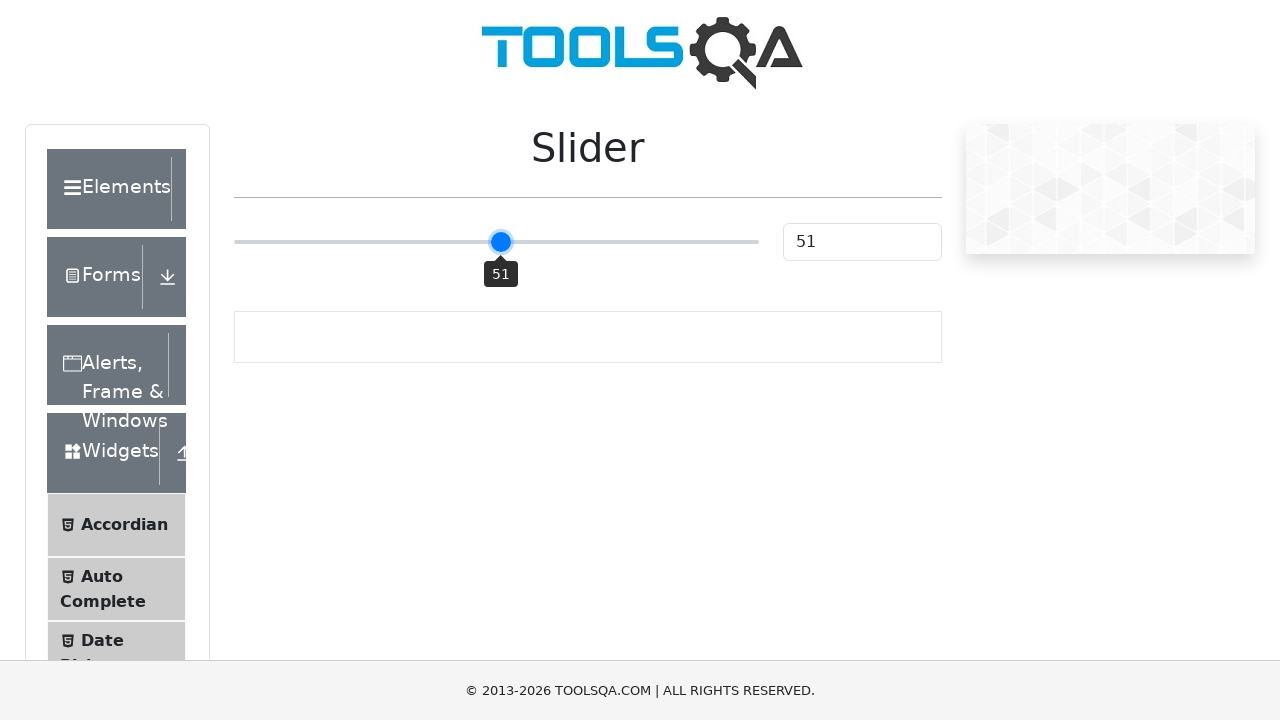

Moved mouse to slider center position at (496, 242)
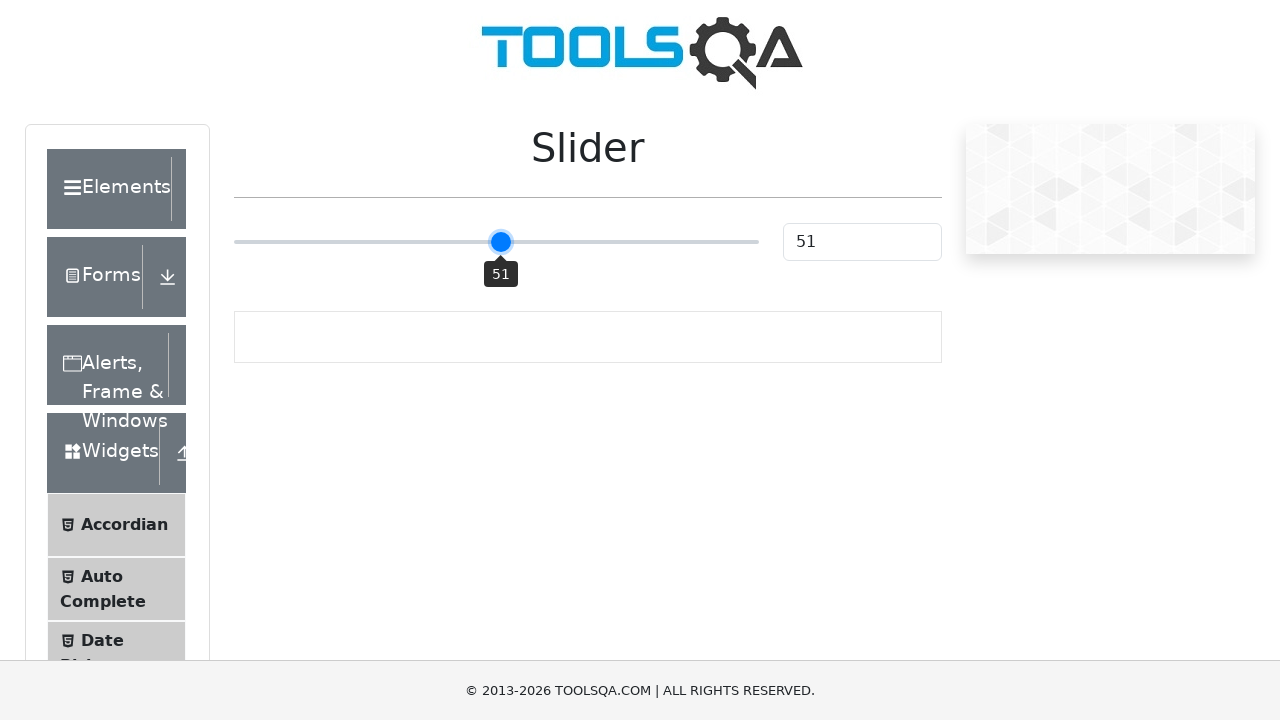

Pressed mouse button down on slider at (496, 242)
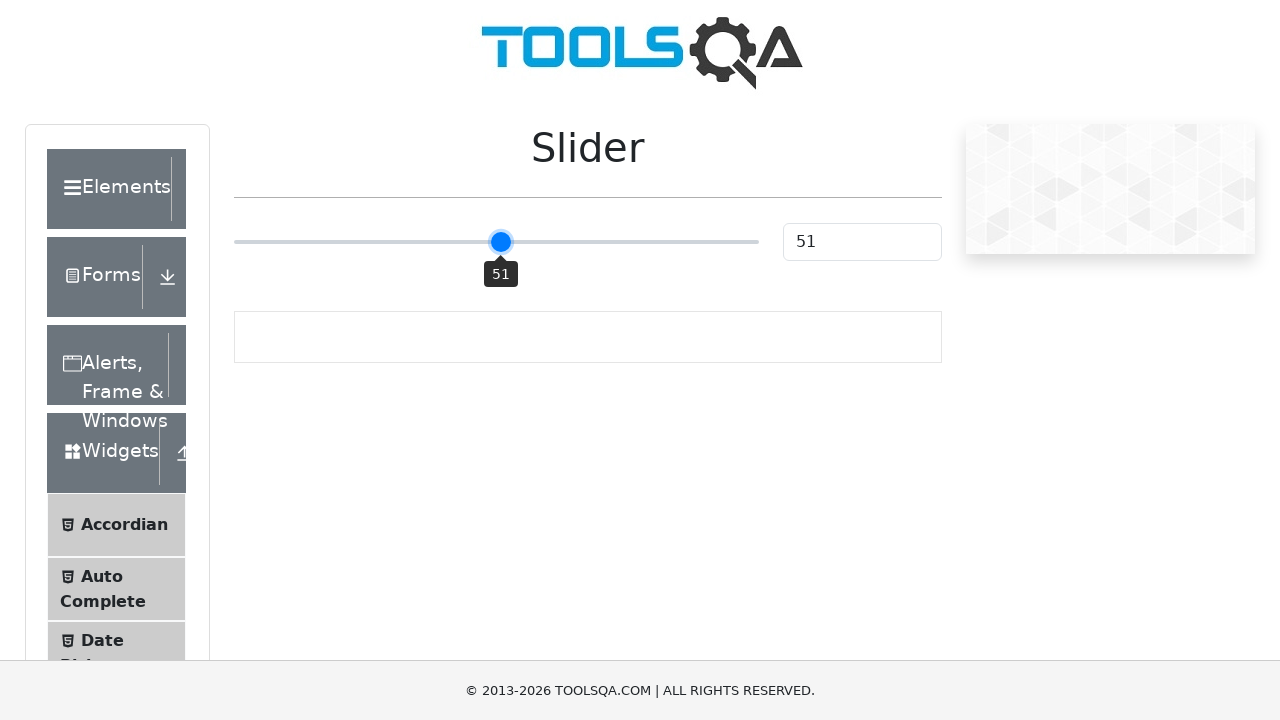

Dragged slider 130 pixels to the right at (626, 242)
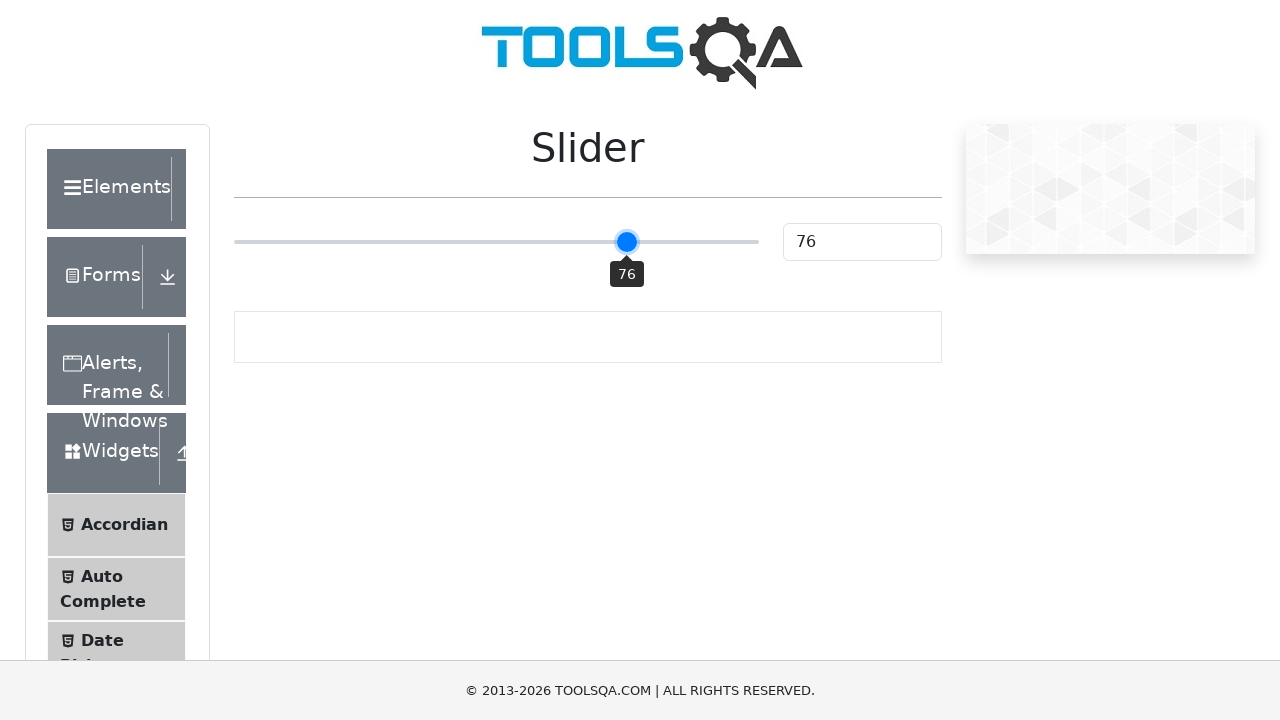

Released mouse button - second drag completed at (626, 242)
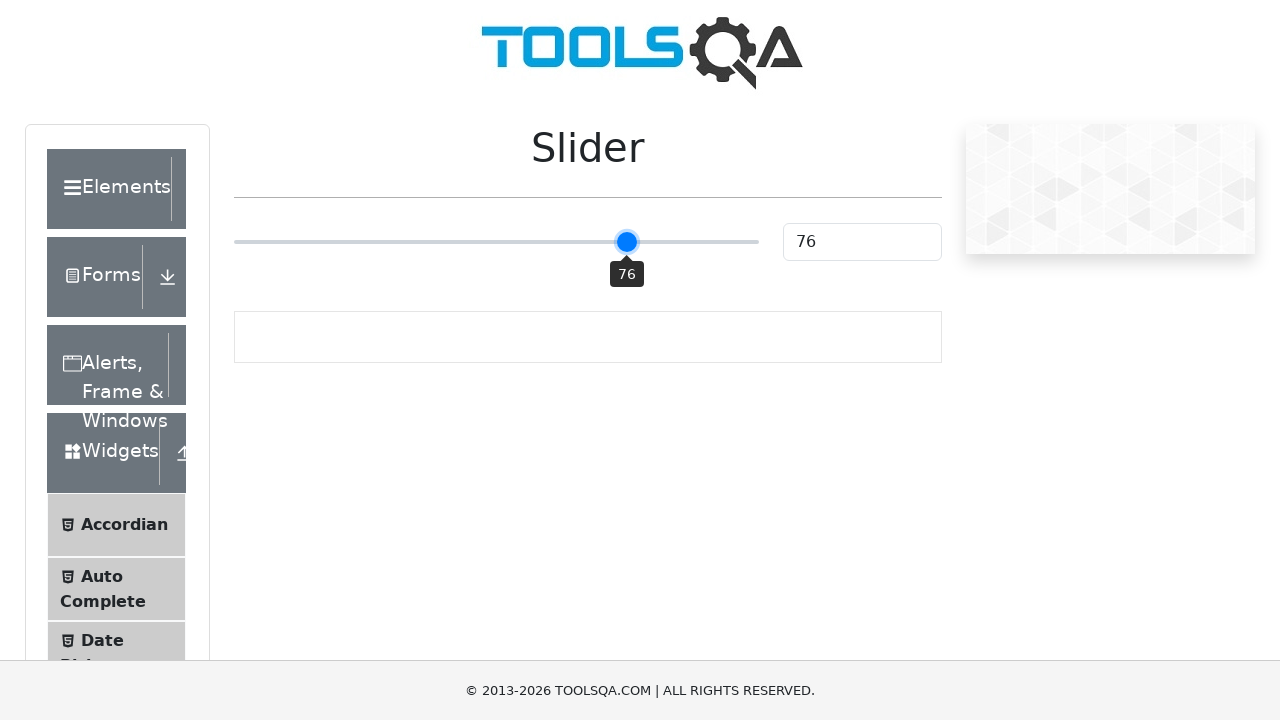

Retrieved updated slider bounding box coordinates
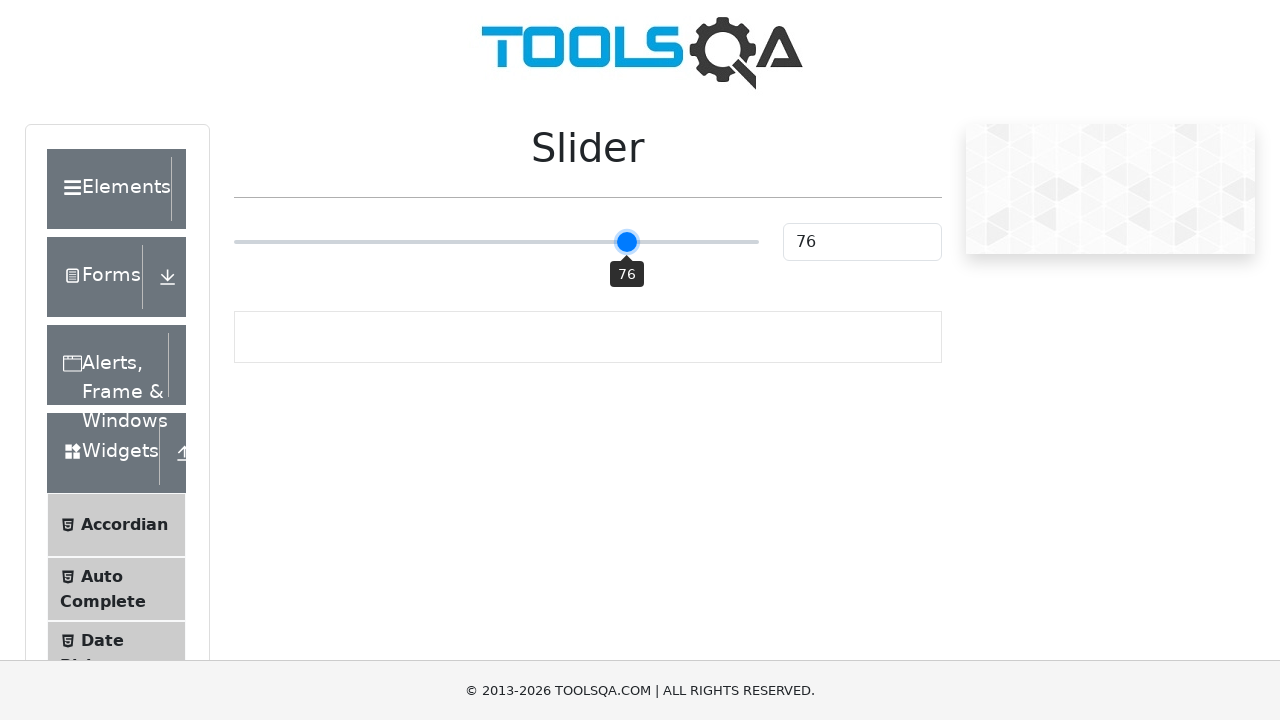

Moved mouse to slider center position at (496, 242)
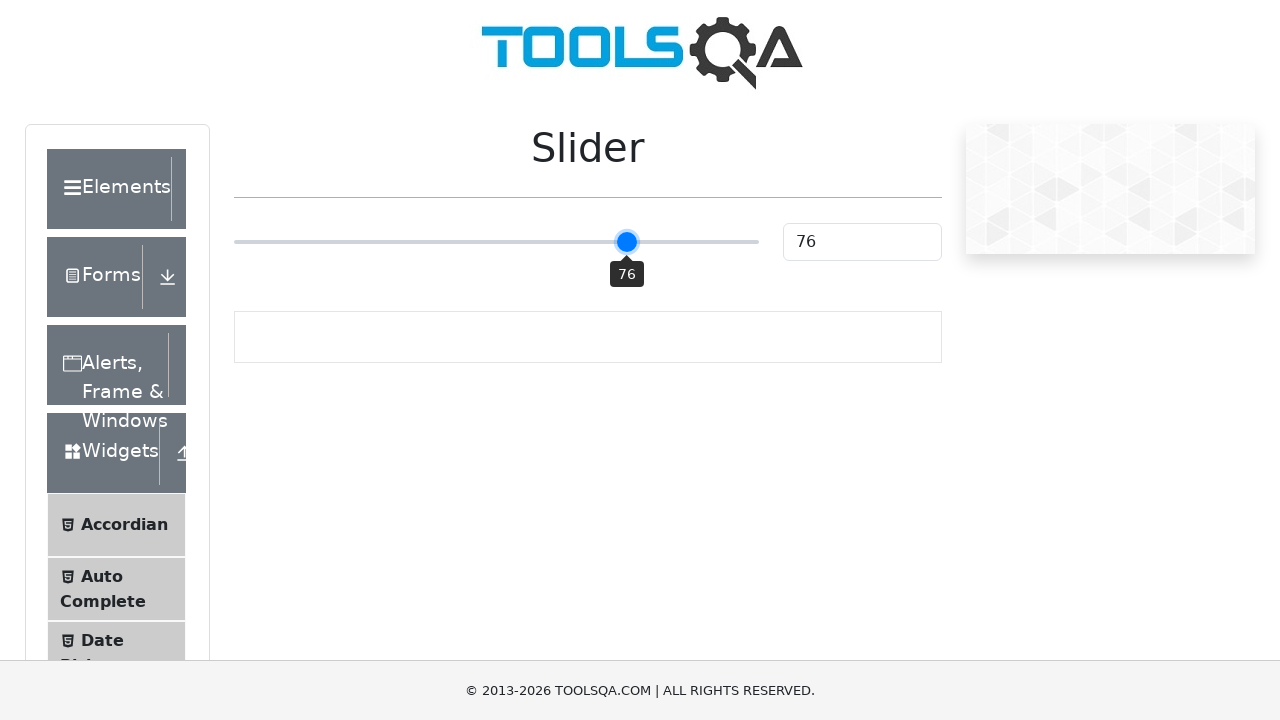

Pressed mouse button down on slider at (496, 242)
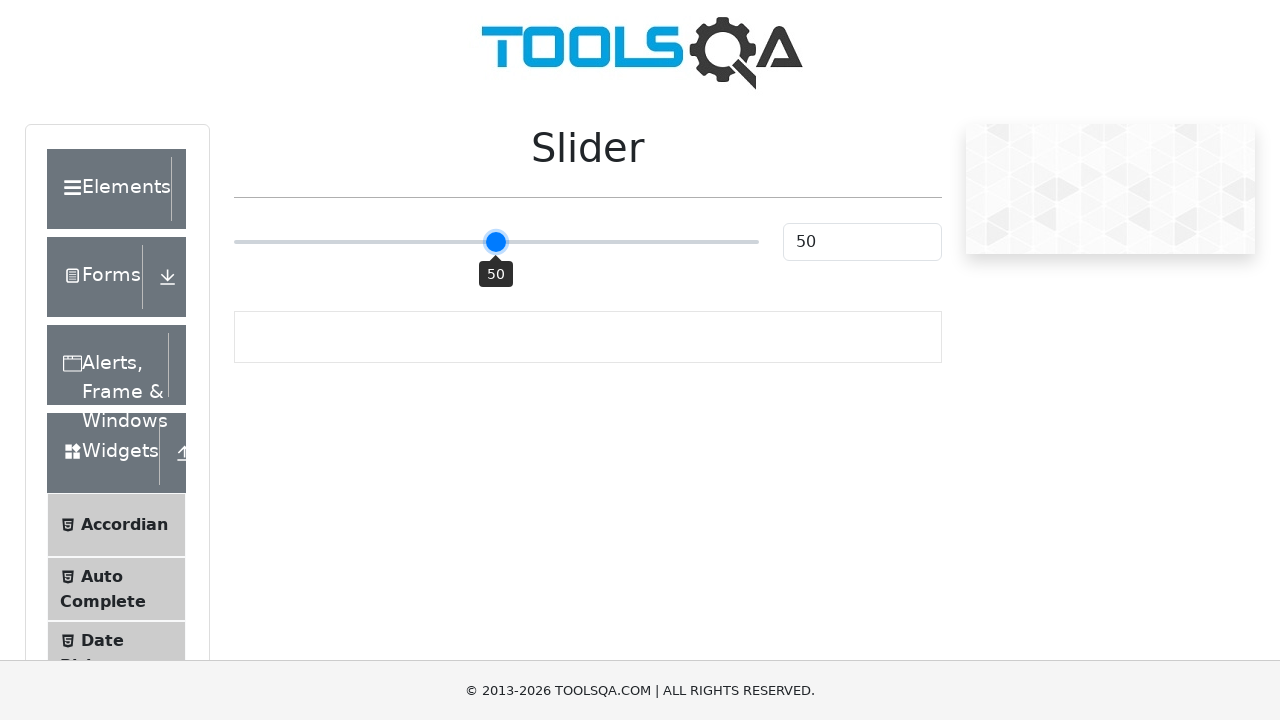

Dragged slider 260 pixels to the right at (756, 242)
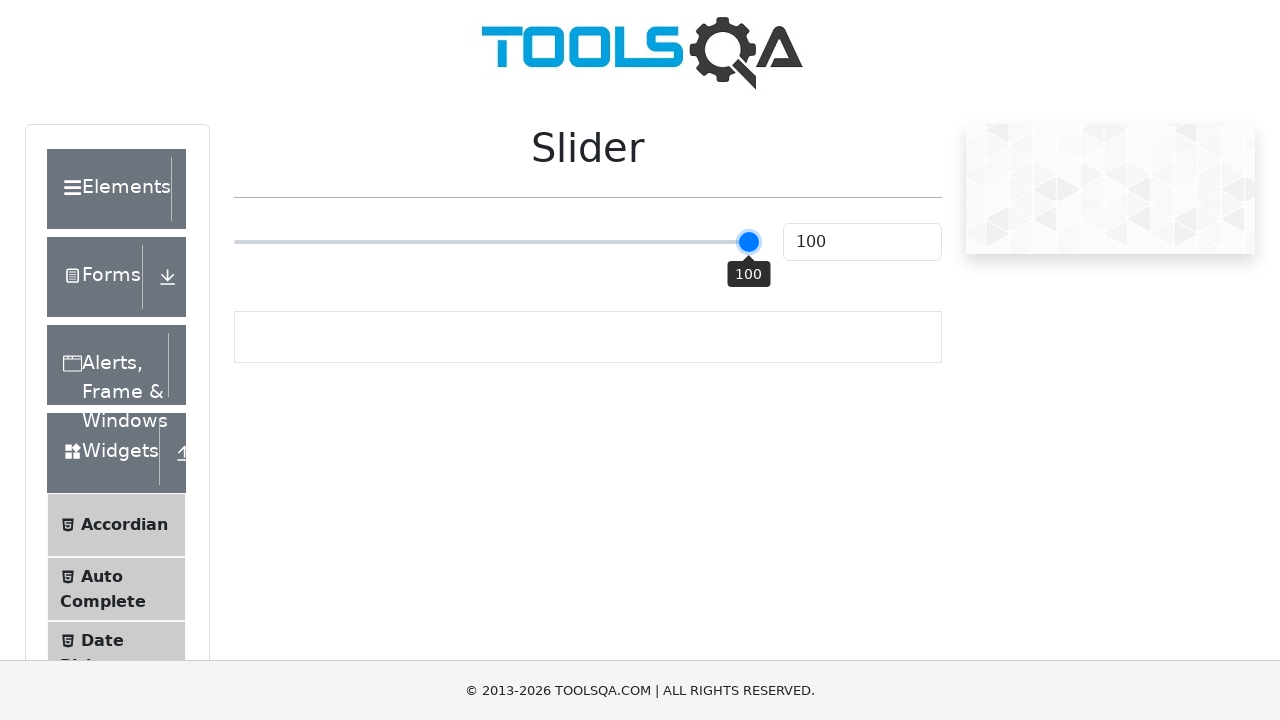

Released mouse button - third drag completed at (756, 242)
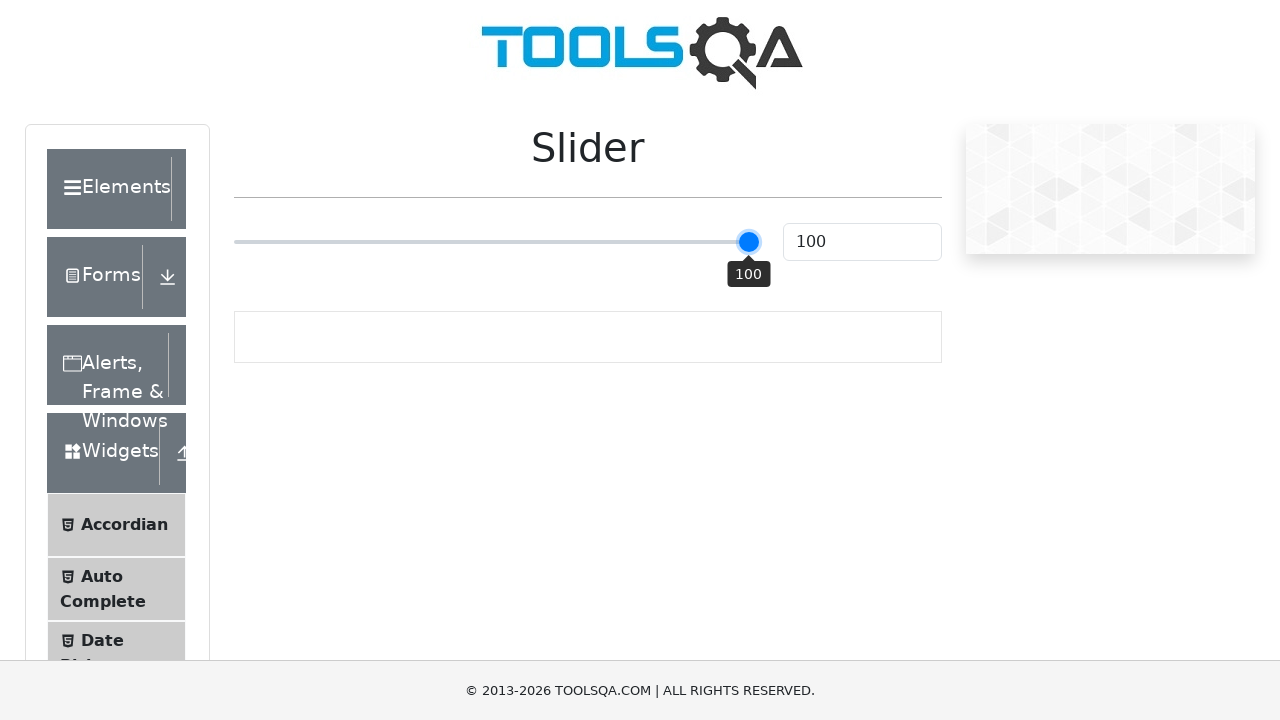

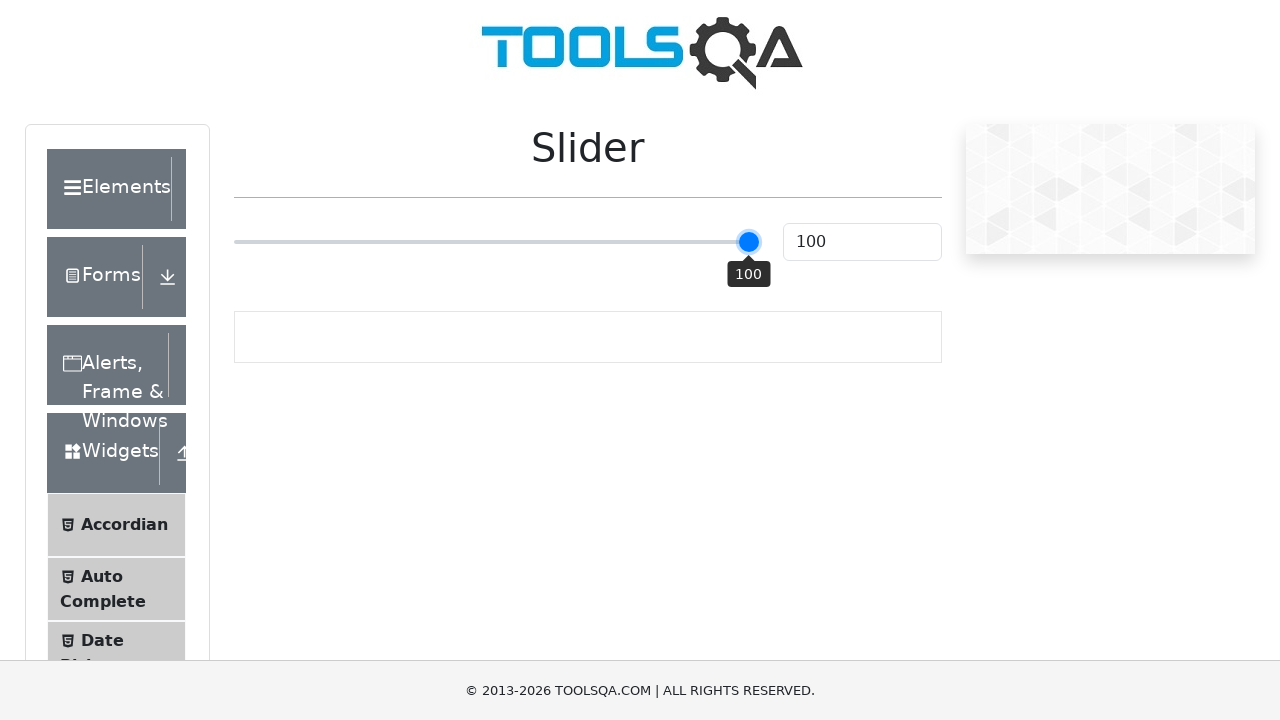